Tests handling a JavaScript prompt dialog by clicking a button to trigger it, entering text into the prompt, and accepting it

Starting URL: https://the-internet.herokuapp.com/javascript_alerts

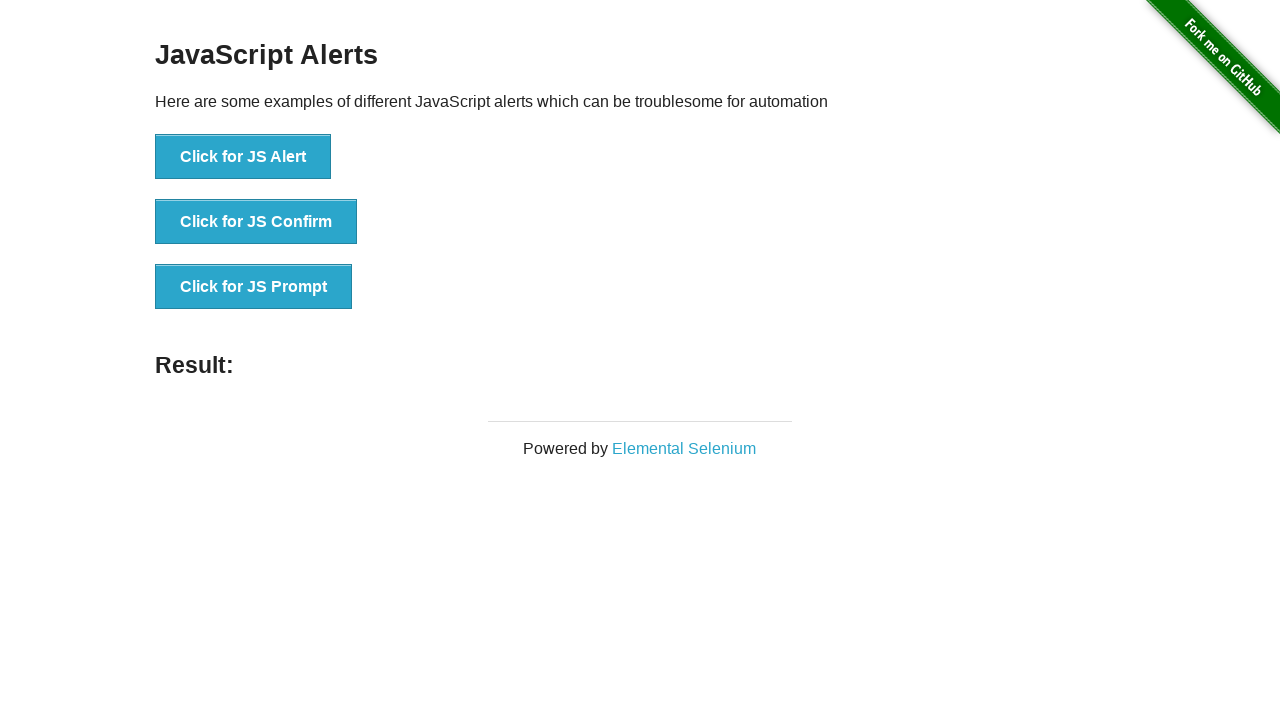

Set up dialog handler to accept prompt with text 'Gabriela'
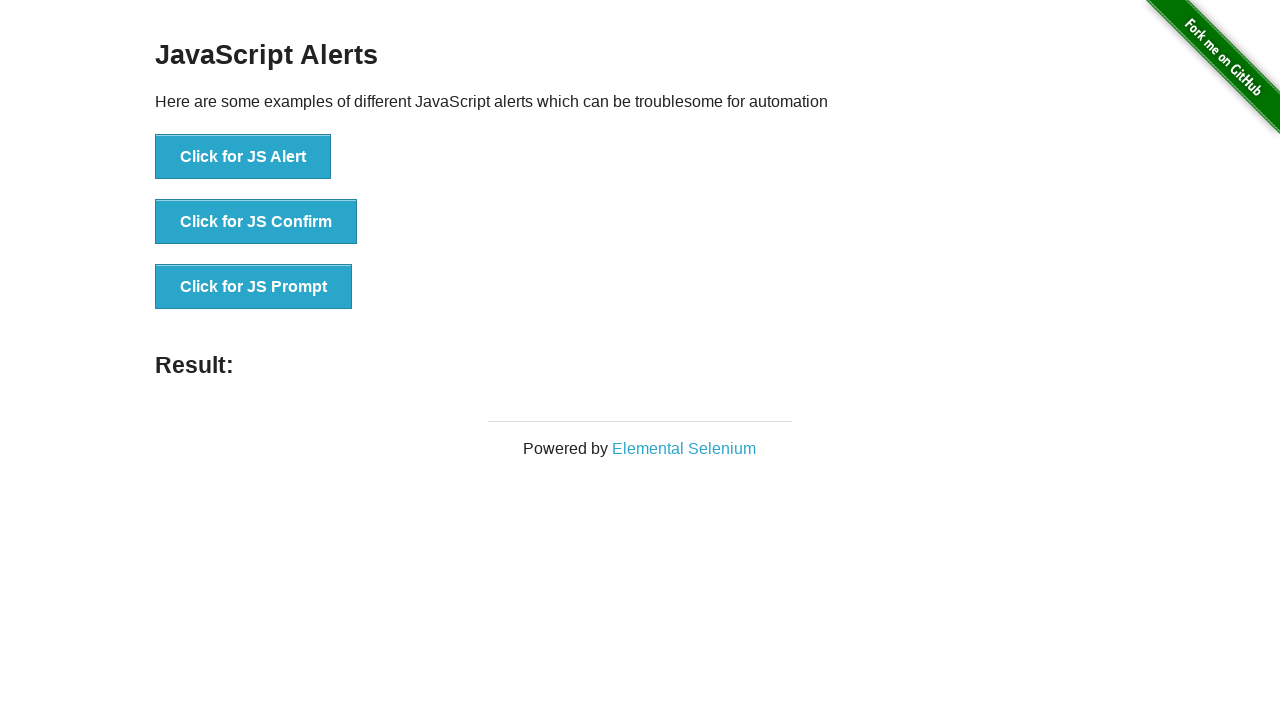

Clicked button to trigger JavaScript prompt dialog at (254, 287) on xpath=//button[text()='Click for JS Prompt']
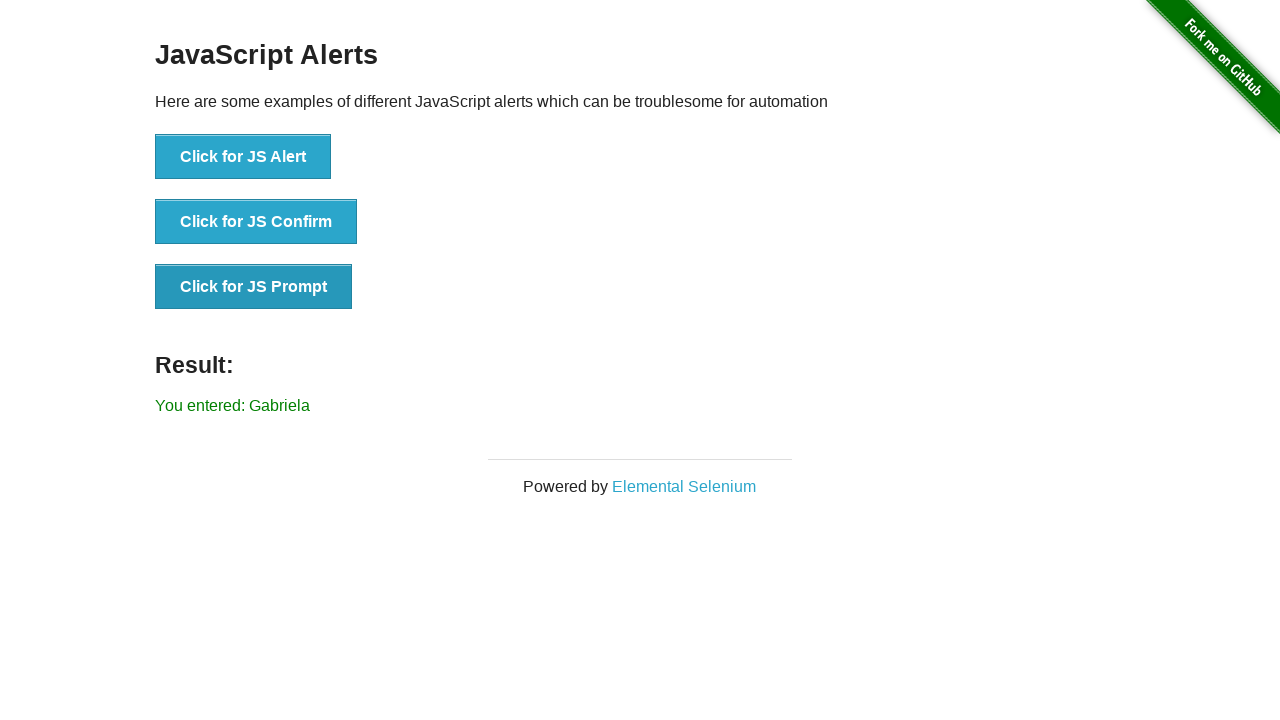

Prompt result element appeared after accepting the dialog
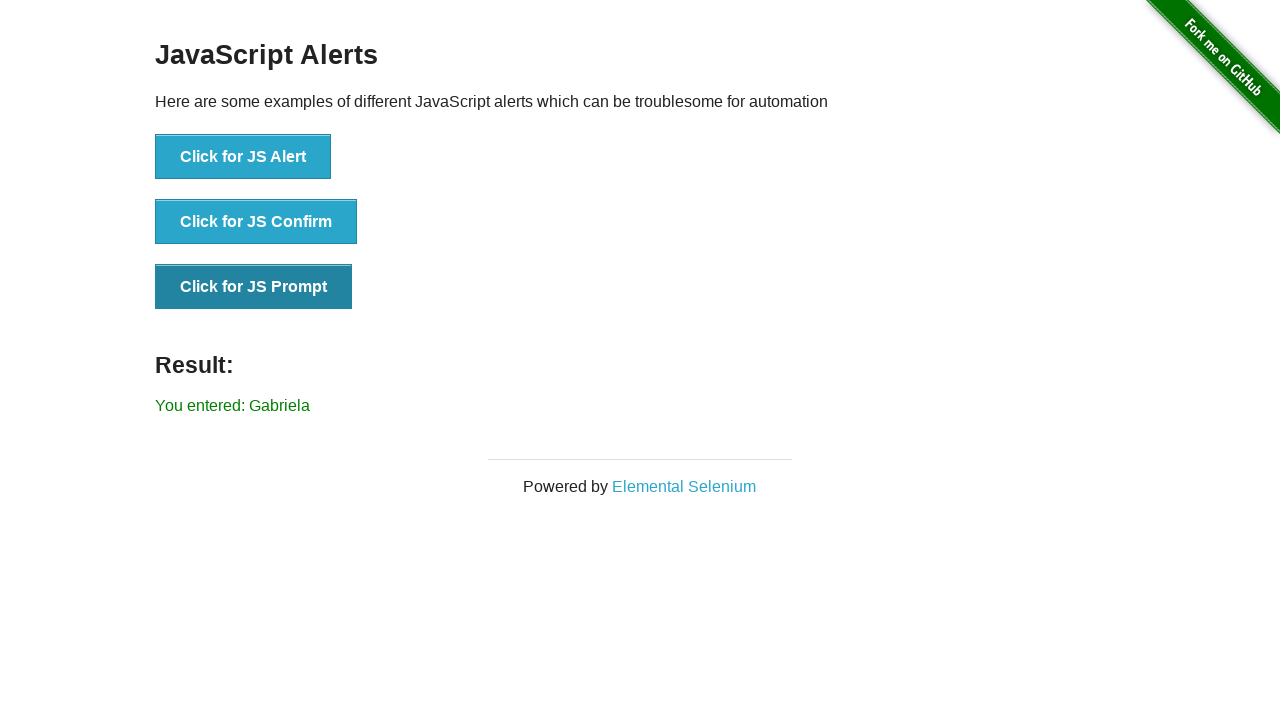

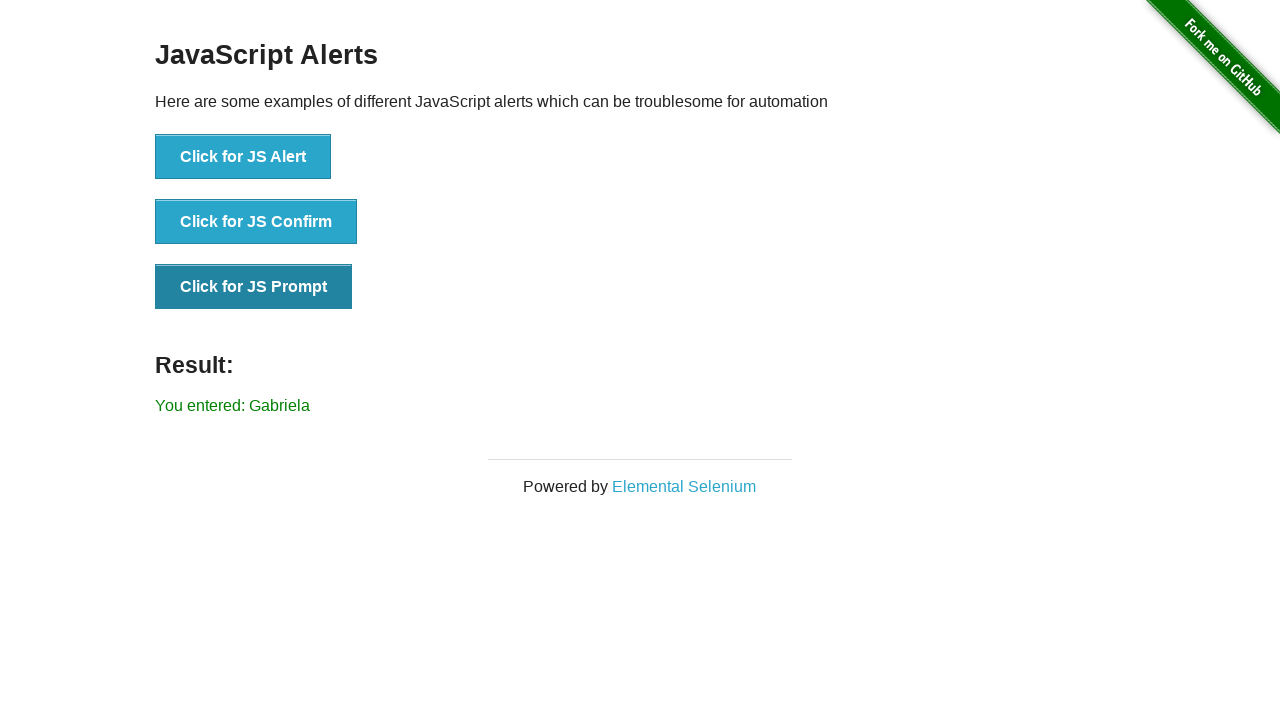